Navigates to W3Schools HTML tables page and verifies the presence and accessibility of table elements by checking specific cells in the customers table

Starting URL: https://www.w3schools.com/html/html_tables.asp

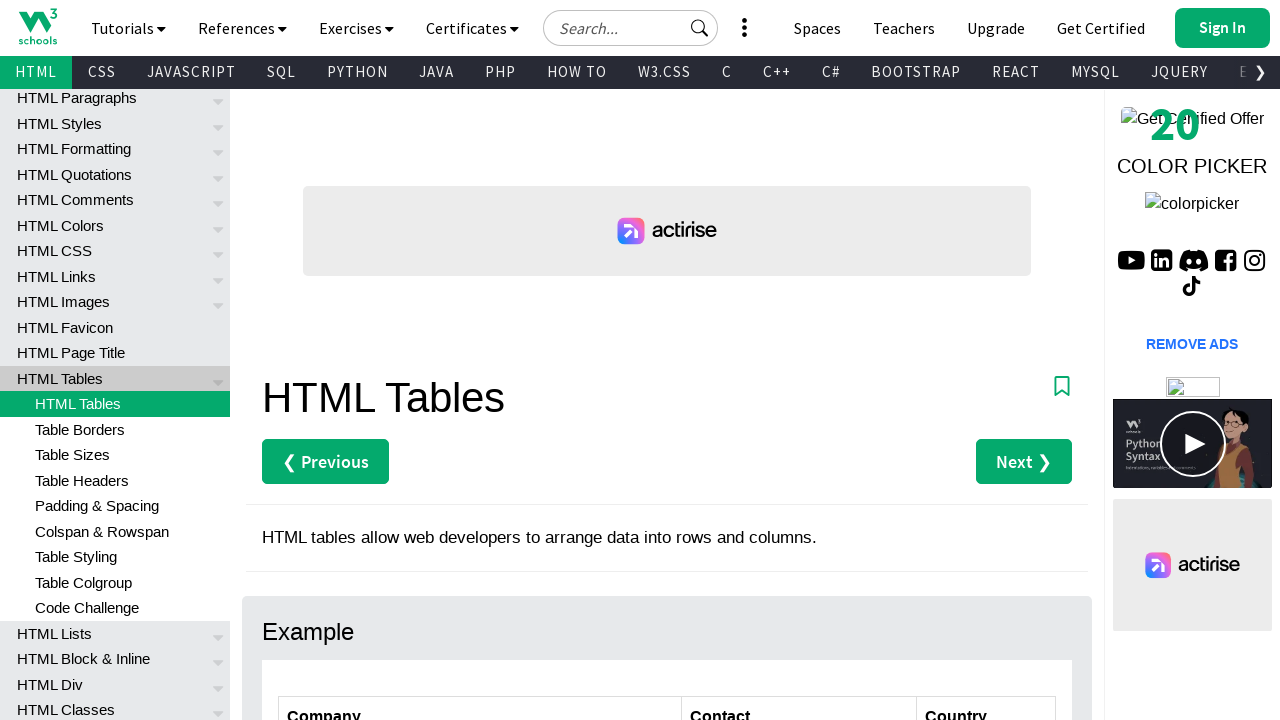

Navigated to W3Schools HTML tables page
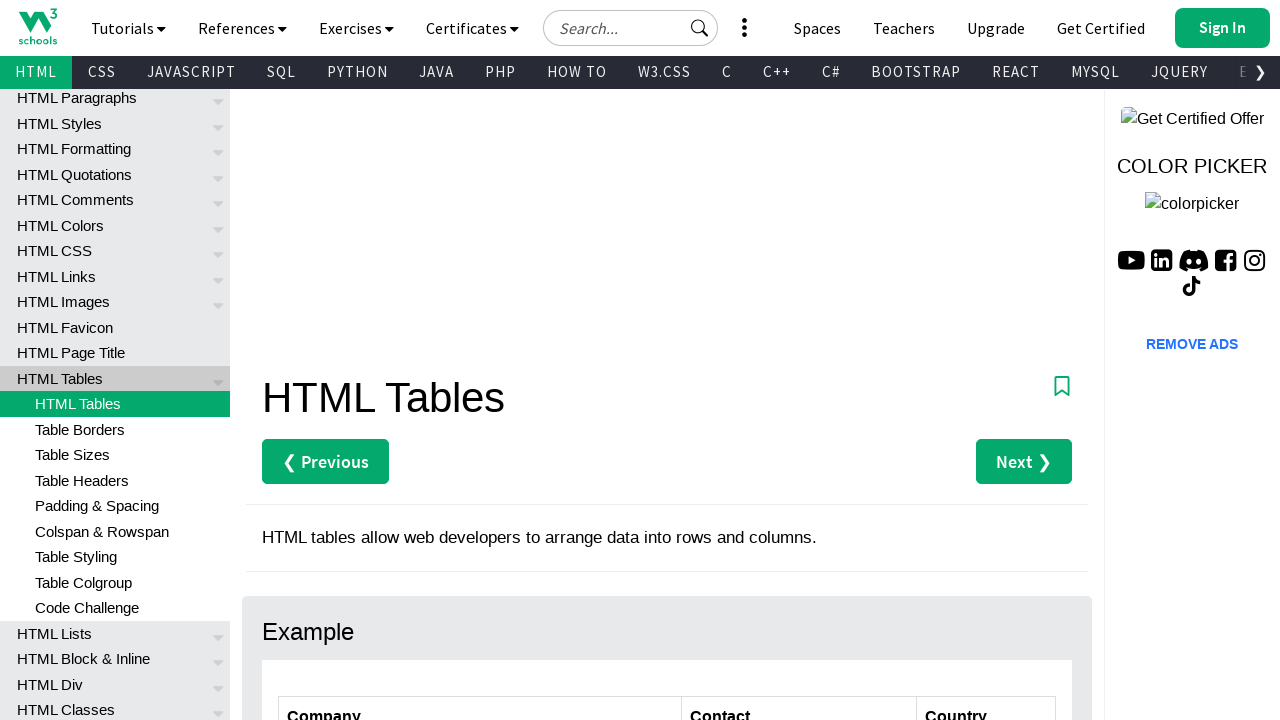

Customers table element is present
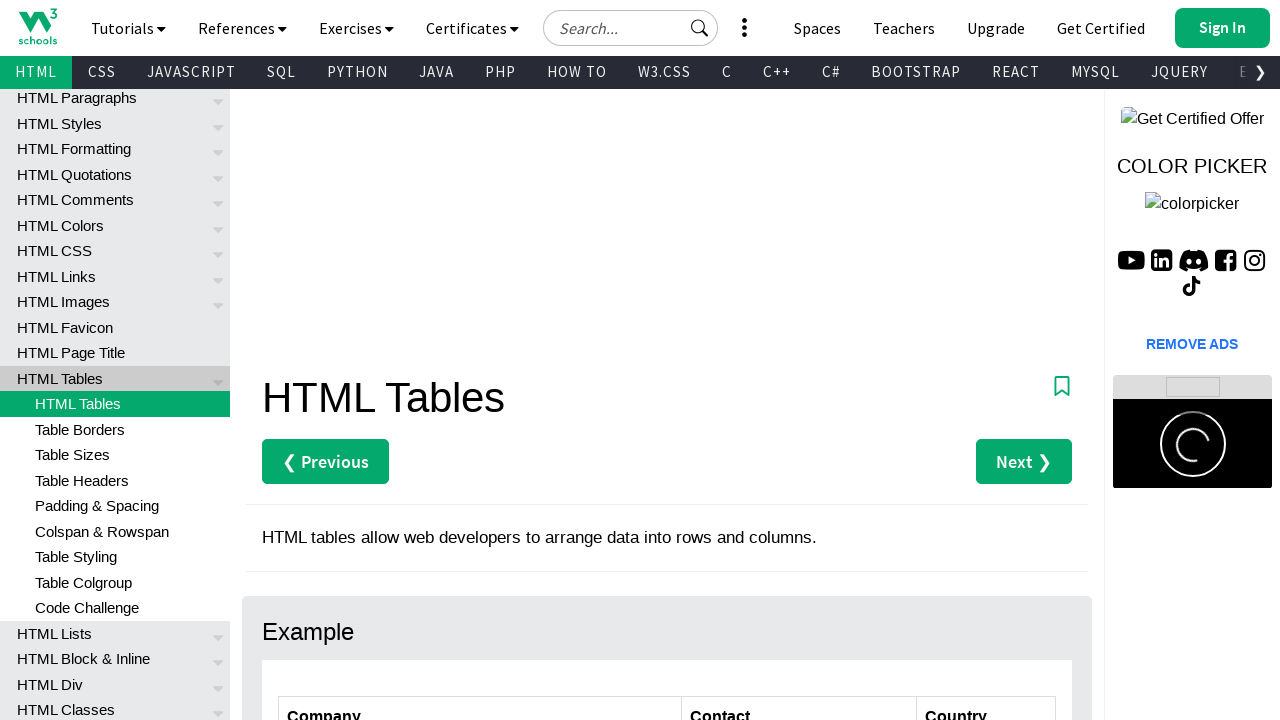

Table rows are present in customers table
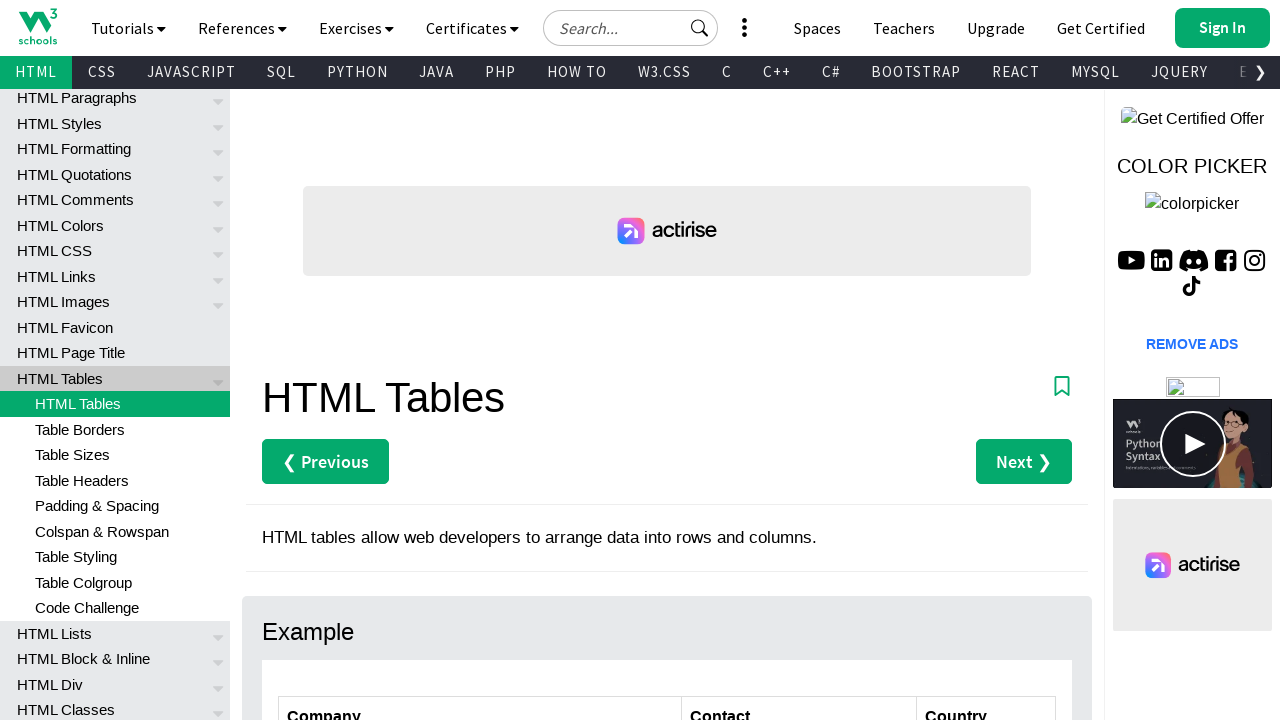

Verified cell at row 2, column 3 is accessible
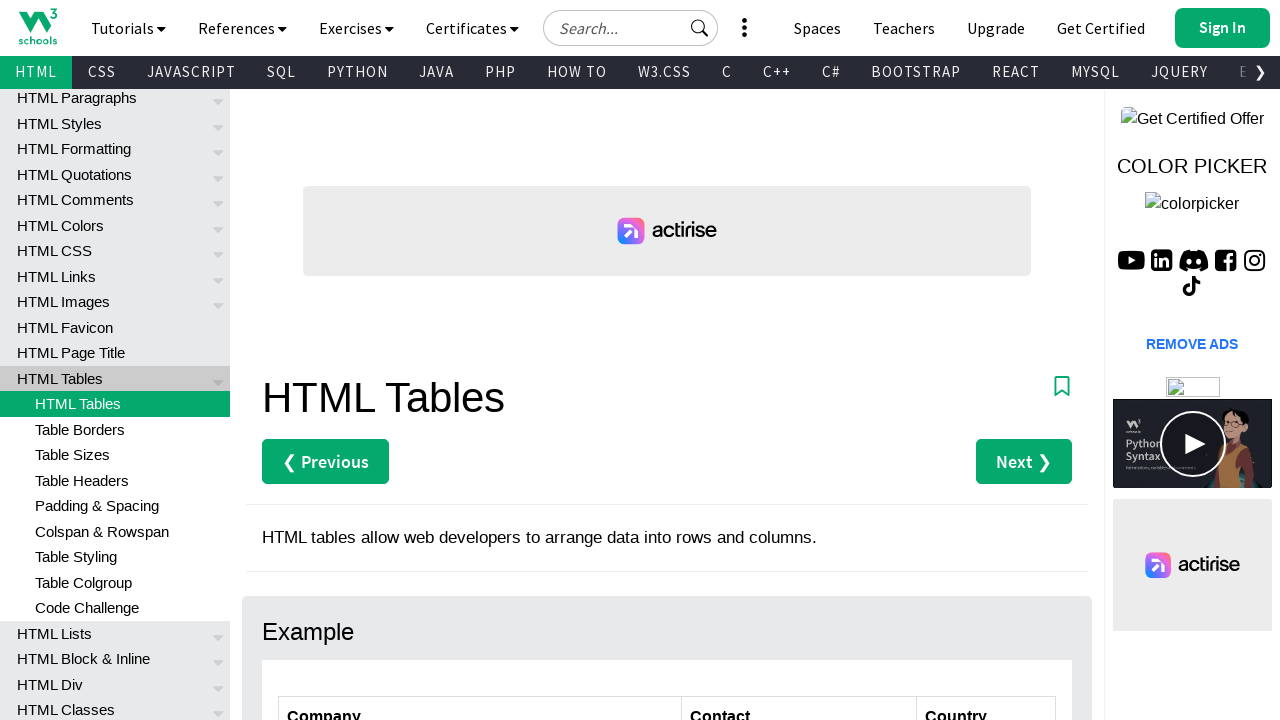

Verified cell at row 3, column 2 is accessible
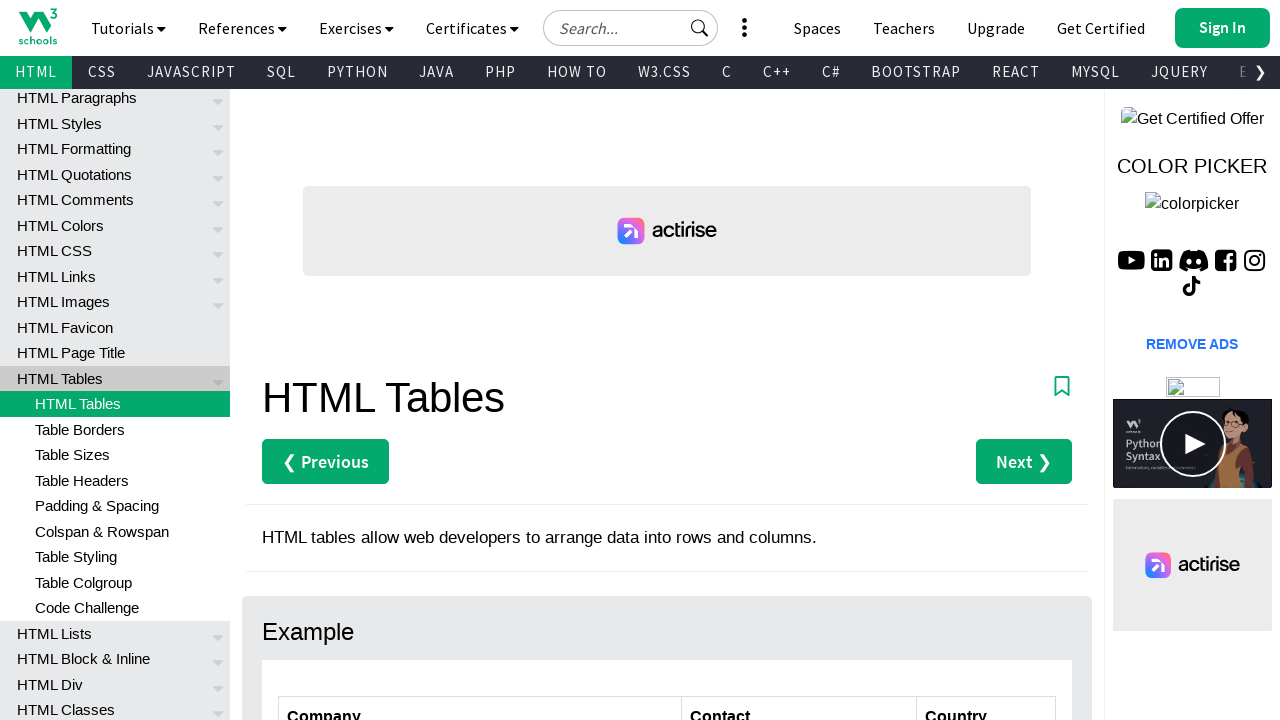

Verified cell at row 7, column 1 is accessible
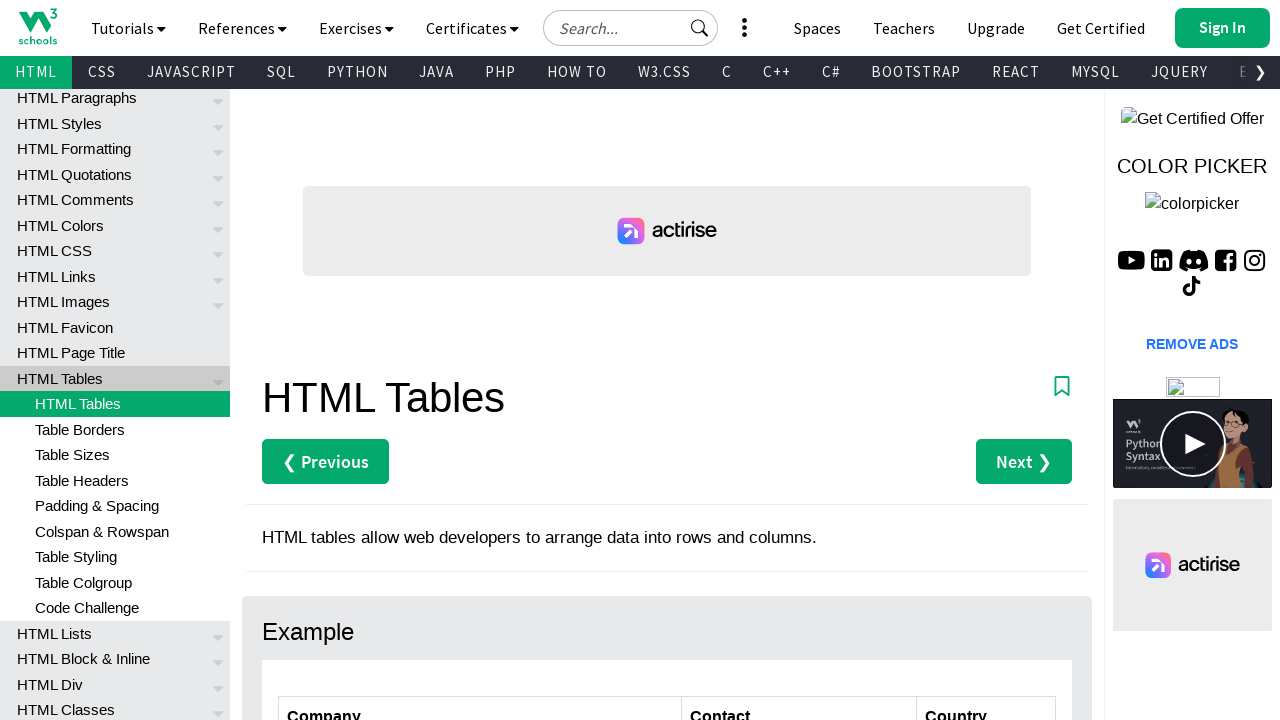

Verified cell at row 4, column 2 is accessible
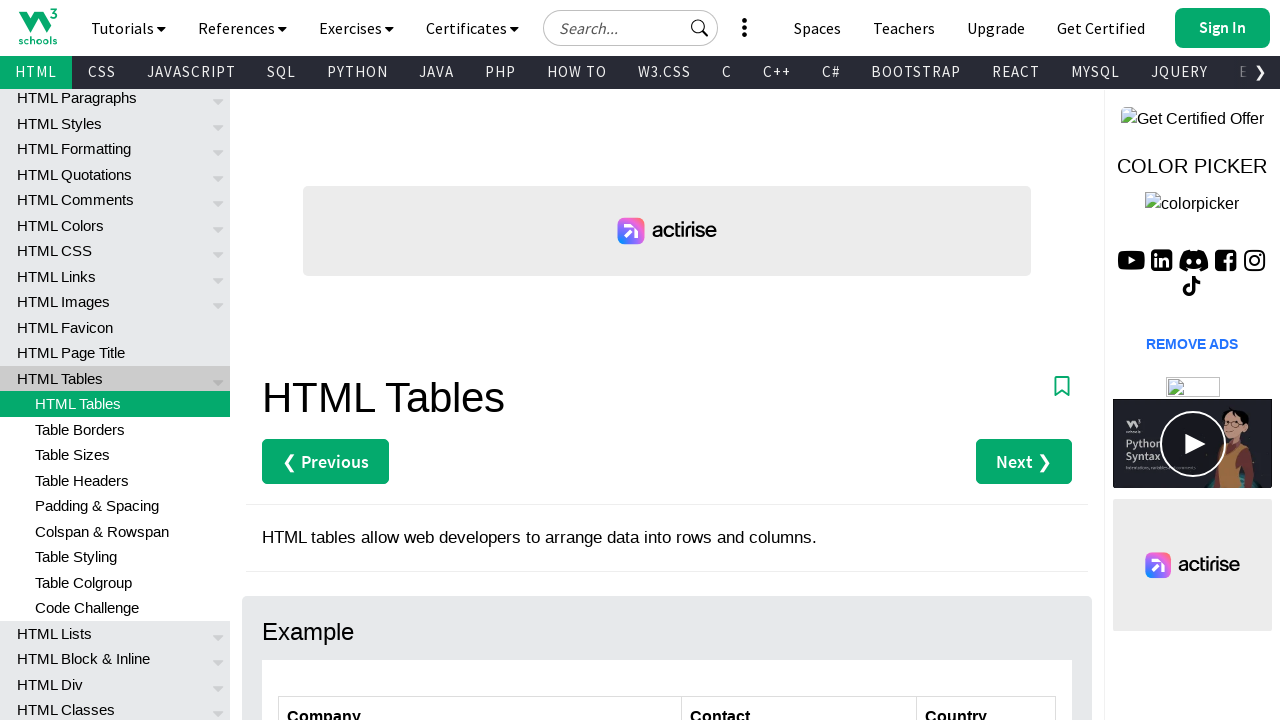

Retrieved text from row 2, column 3: 'Germany'
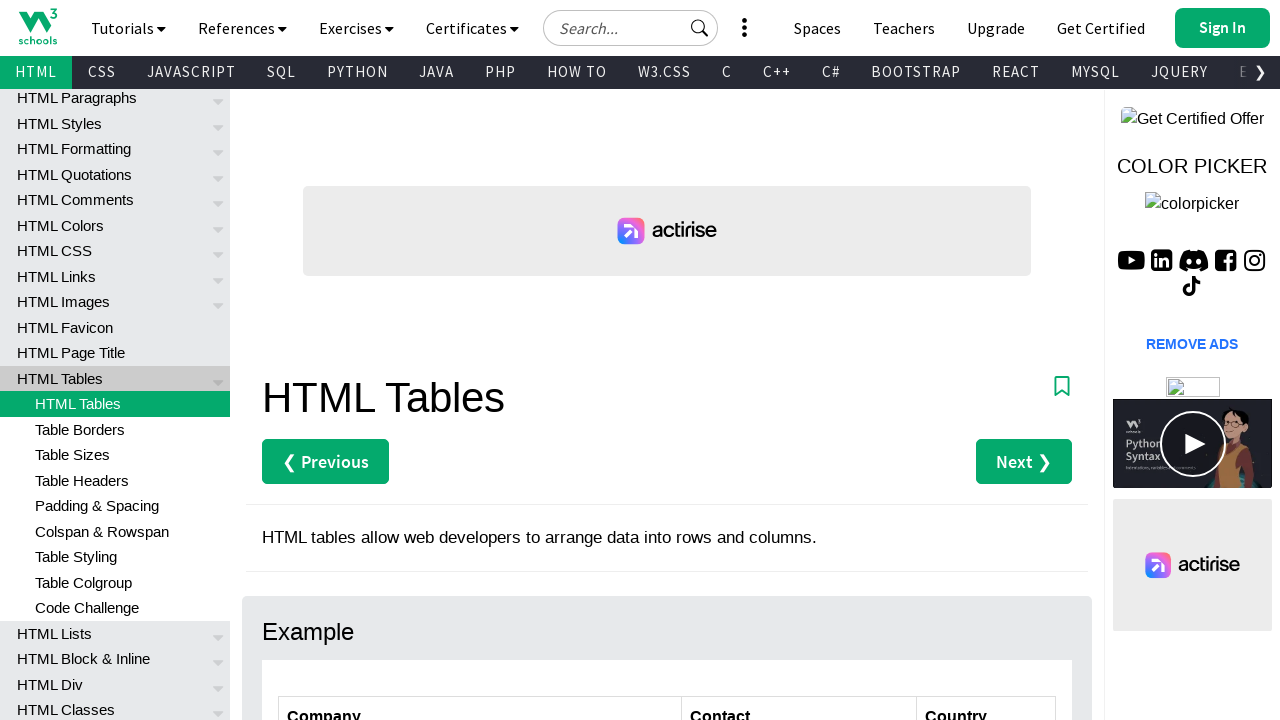

Retrieved text from row 3, column 2: 'Francisco Chang'
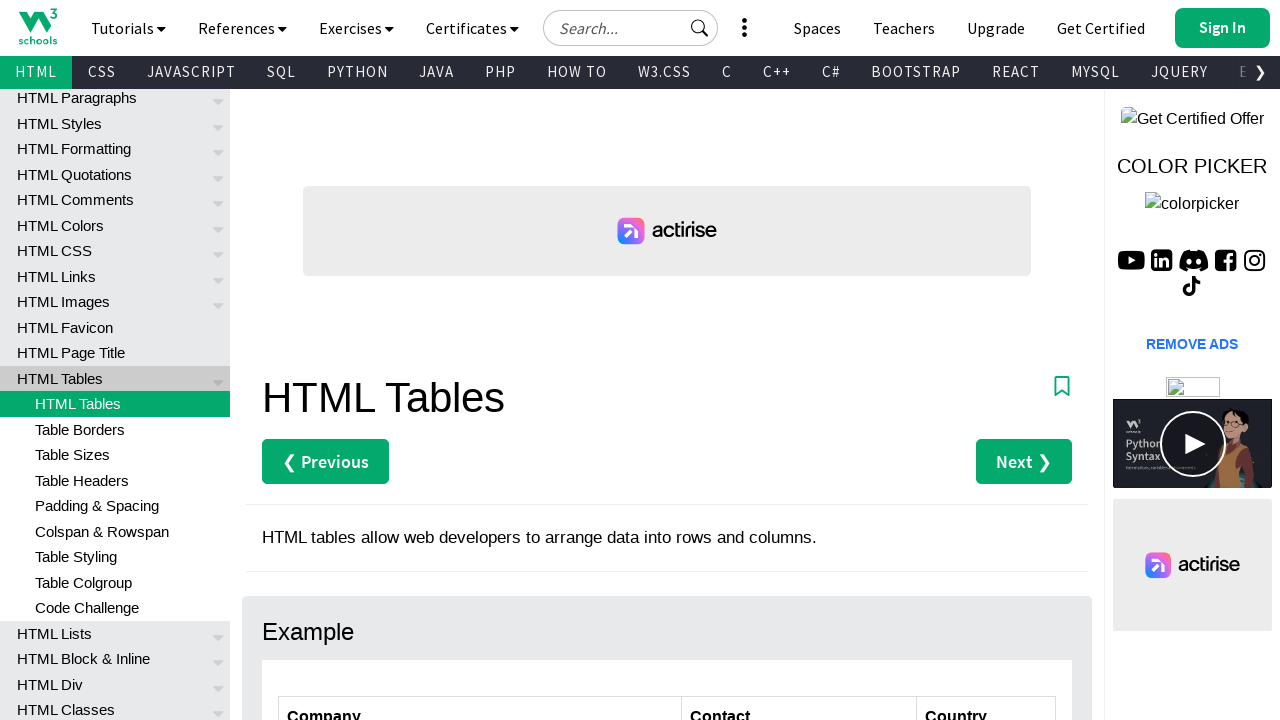

Retrieved text from row 7, column 1: 'Magazzini Alimentari Riuniti'
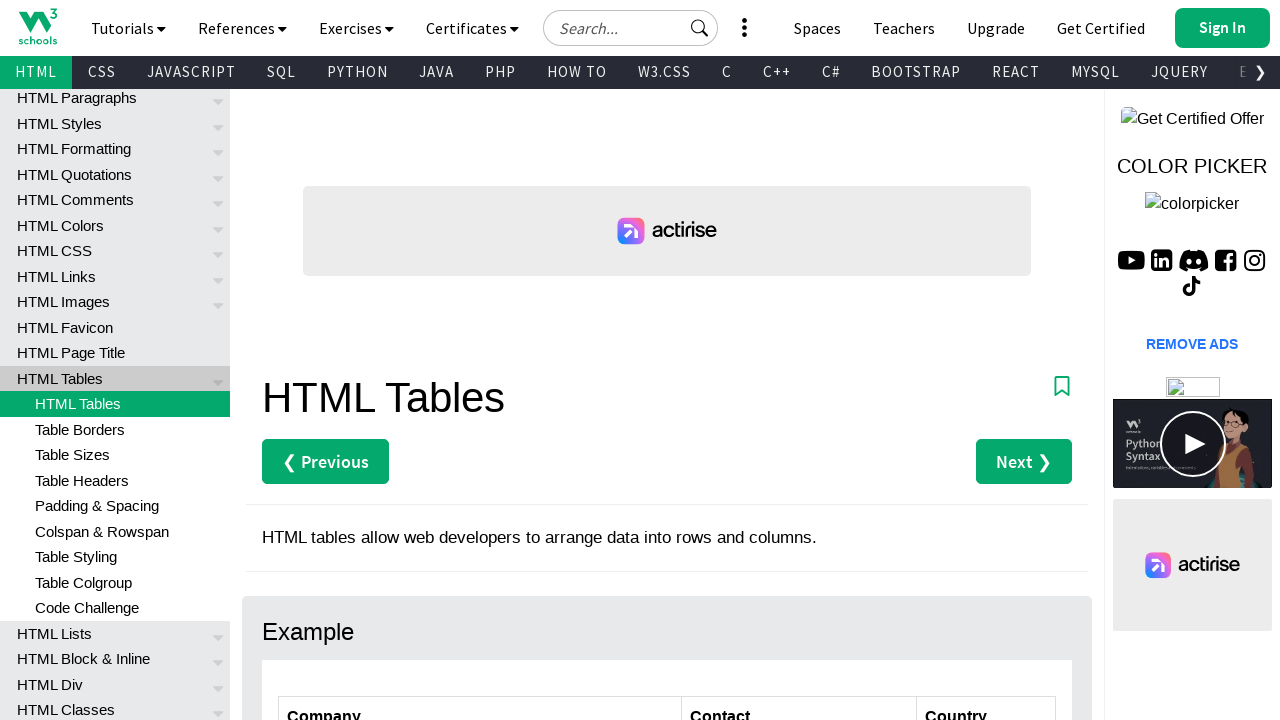

Retrieved text from row 4, column 2: 'Roland Mendel'
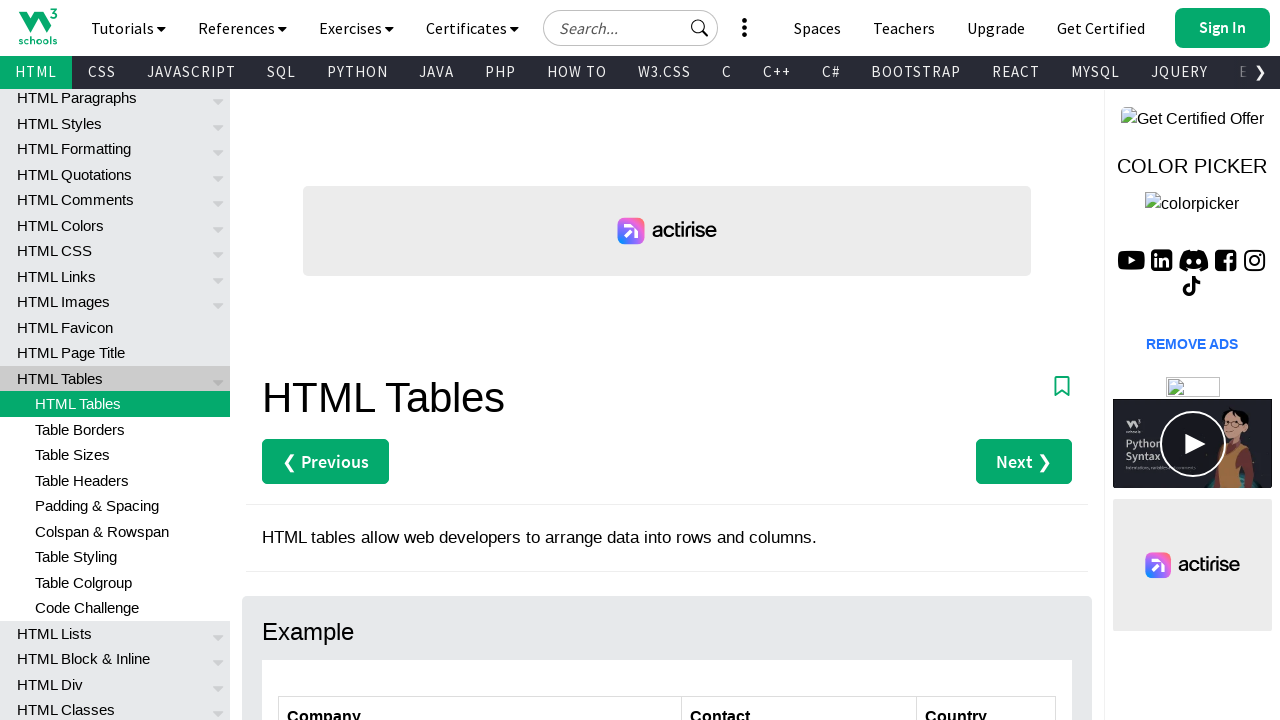

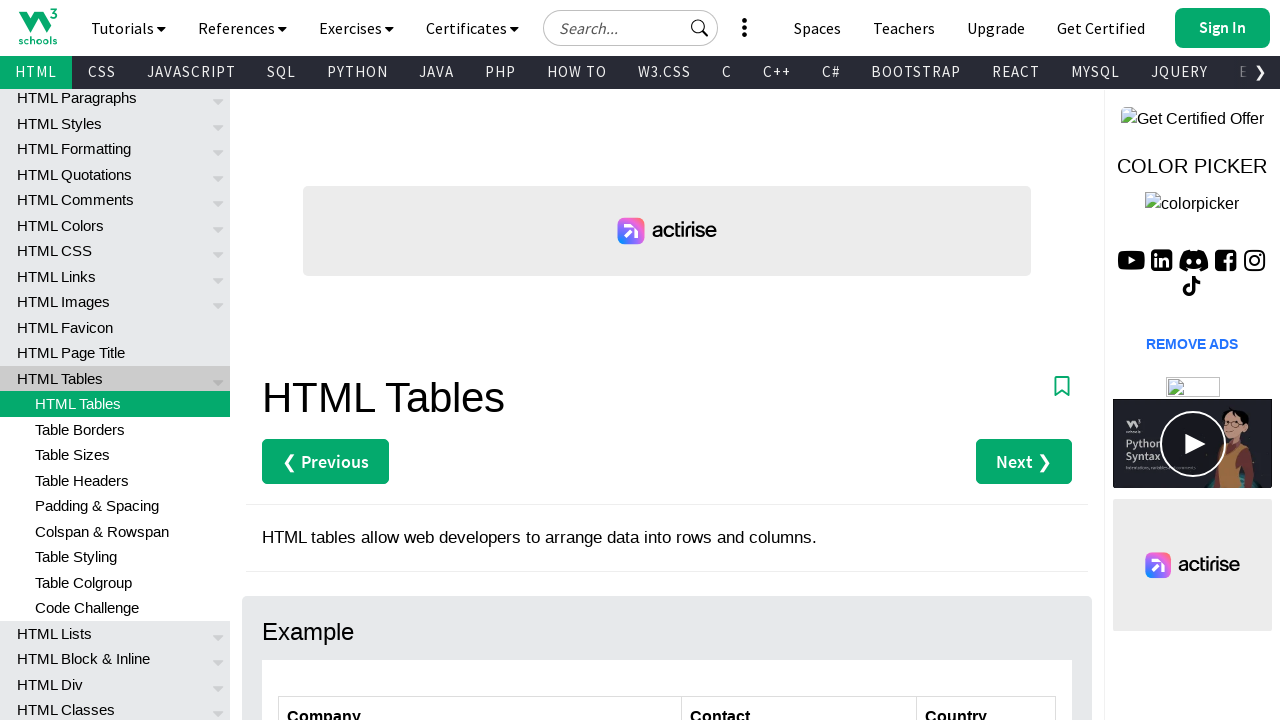